Sets window size, fills a textarea with text, then scrolls up by 50 pixels from a specific viewport offset position.

Starting URL: https://crossbrowsertesting.github.io/selenium_example_page.html

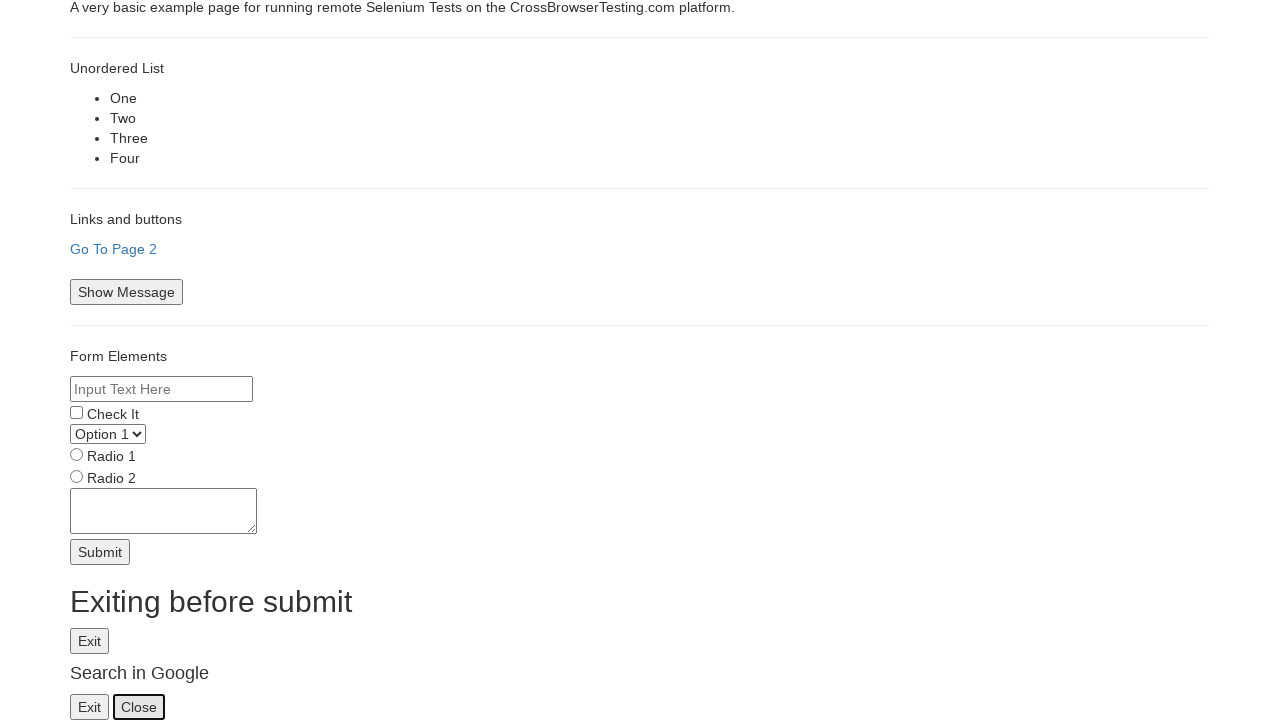

Navigated to Selenium example page
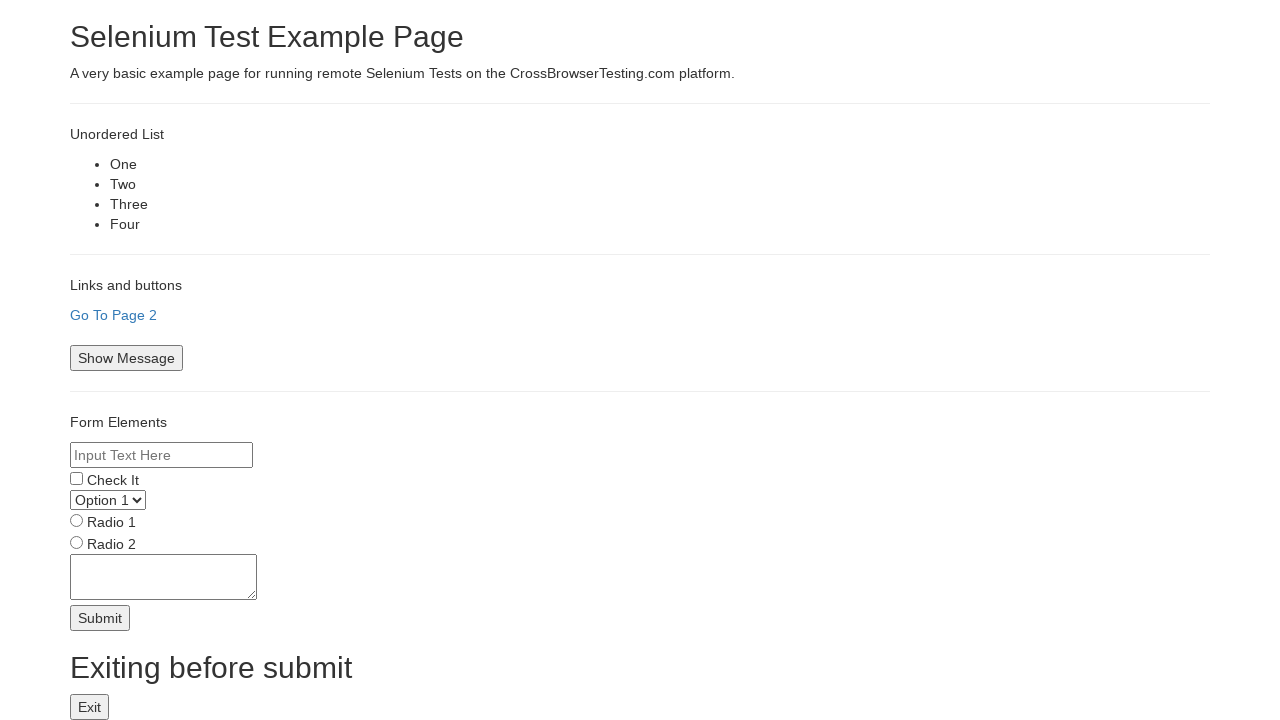

Set viewport size to 600x600
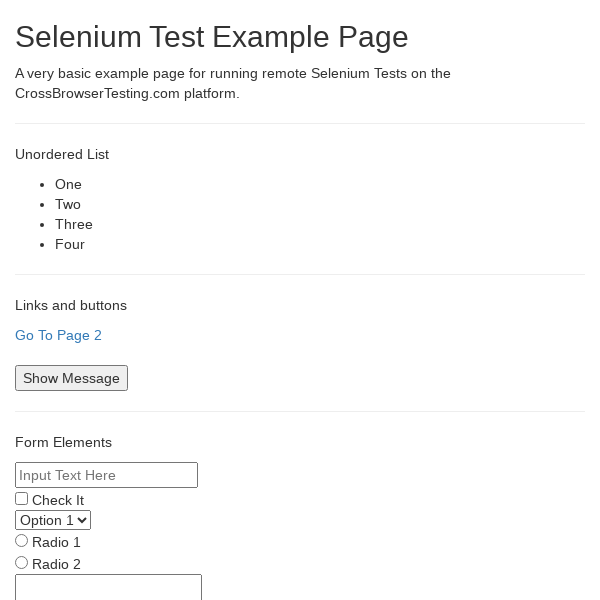

Filled textarea with test content (a-e repetitions) on textarea[name='textarea']
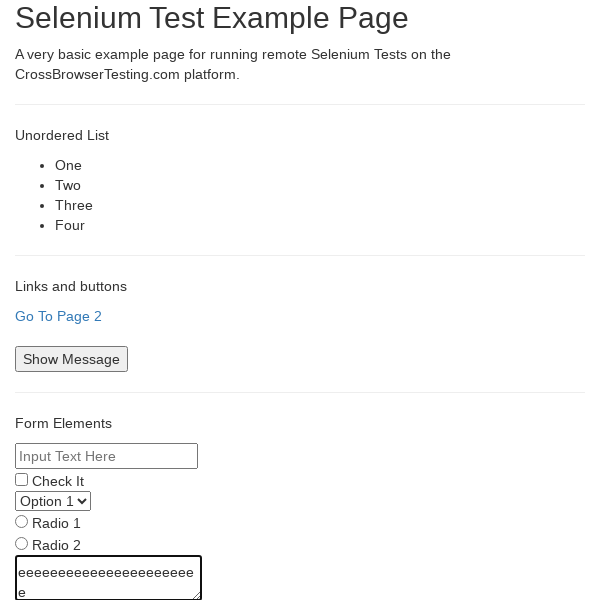

Moved mouse to viewport offset (20, 200) at (20, 200)
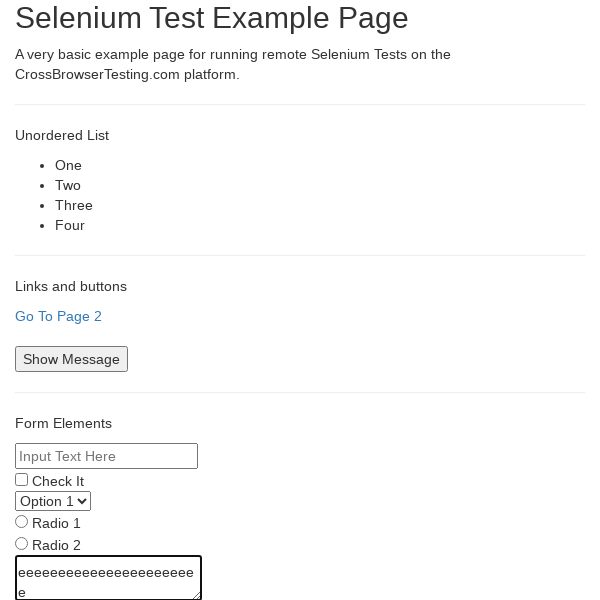

Scrolled up by 50 pixels from viewport offset position
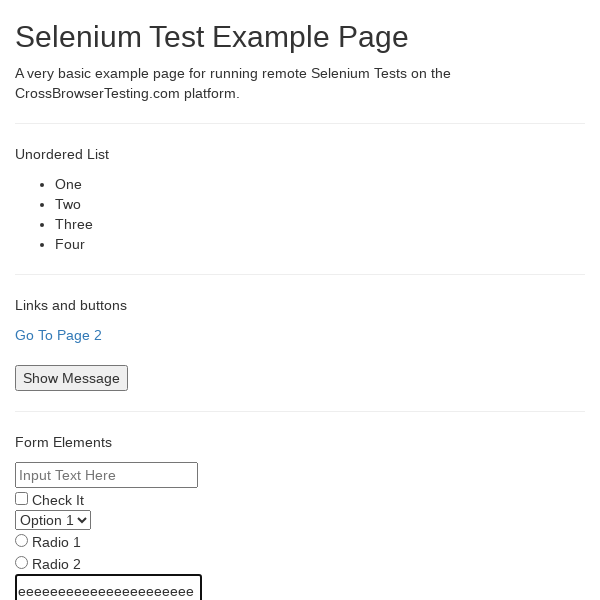

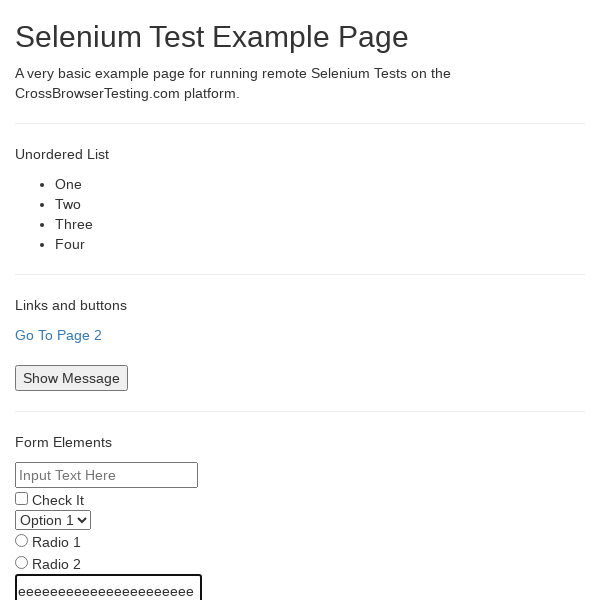